Tests radio button functionality by clicking through three different radio button options using different selector strategies (id, css, xpath)

Starting URL: https://formy-project.herokuapp.com/radiobutton

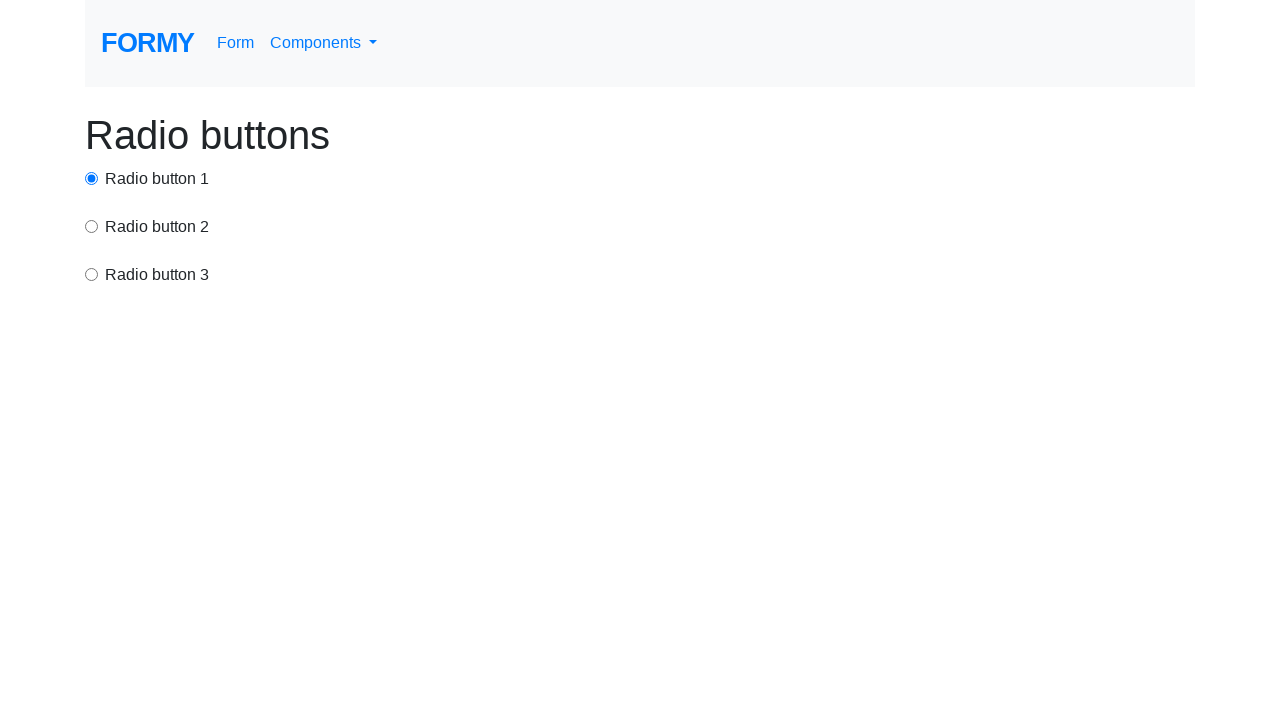

Clicked first radio button using id selector at (92, 178) on #radio-button-1
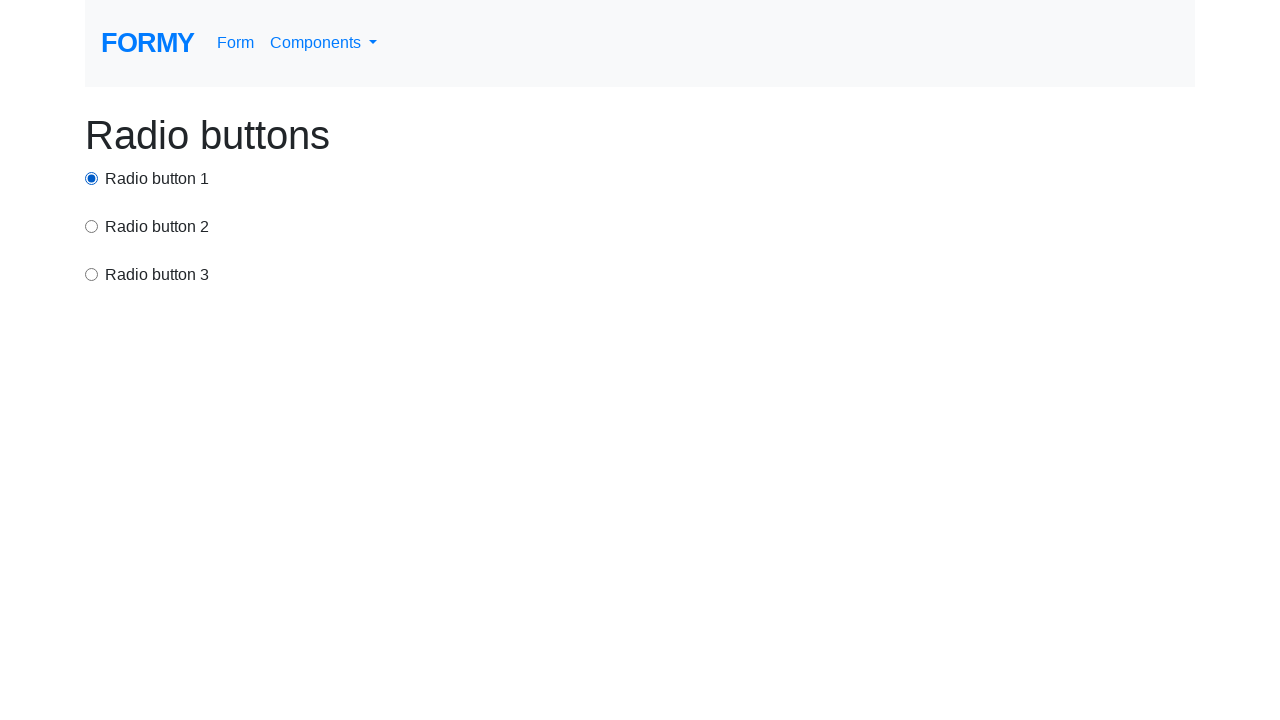

Clicked second radio button using CSS selector at (92, 226) on input[value='option2']
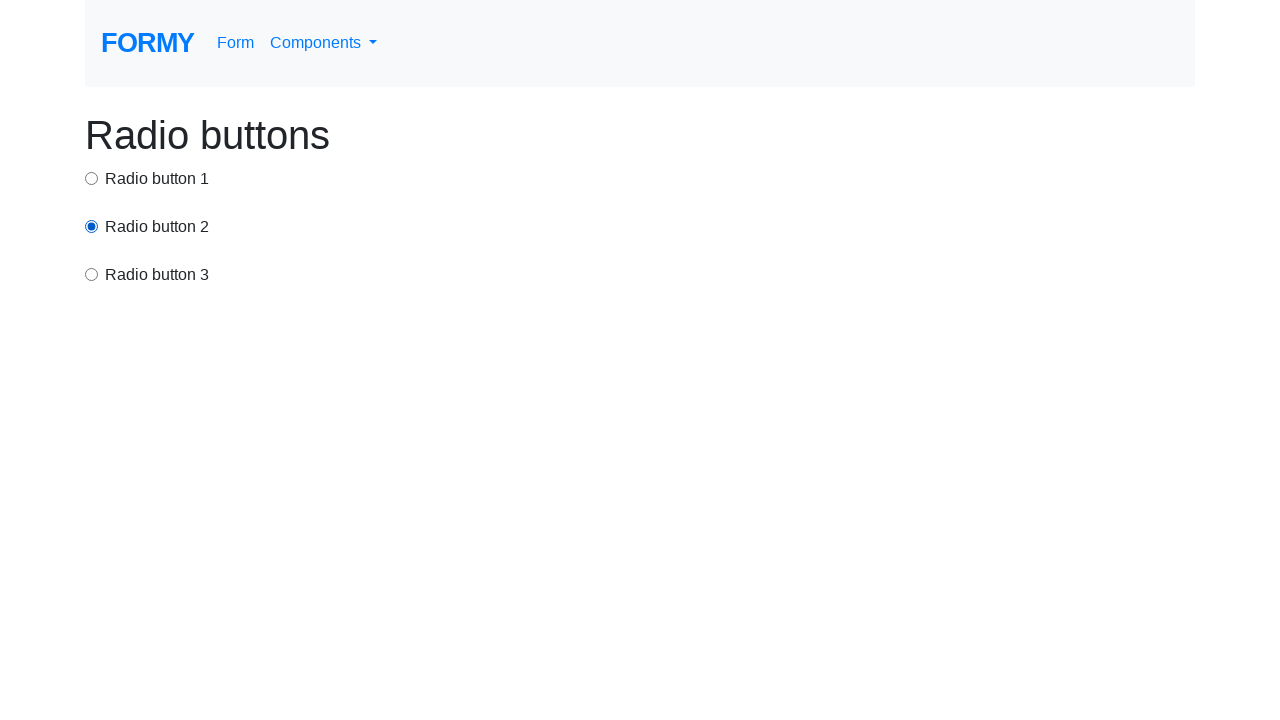

Clicked third radio button using xpath selector at (92, 274) on xpath=//div[contains(@class, 'container')]//div[3]/input
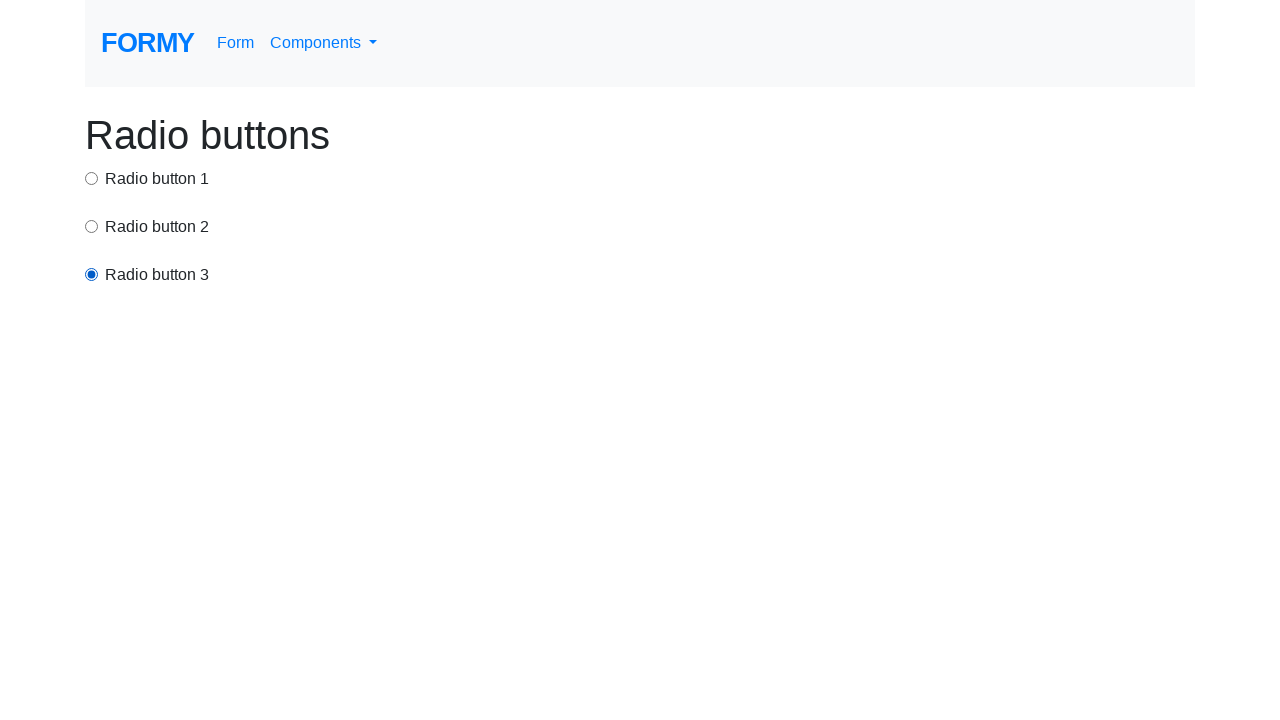

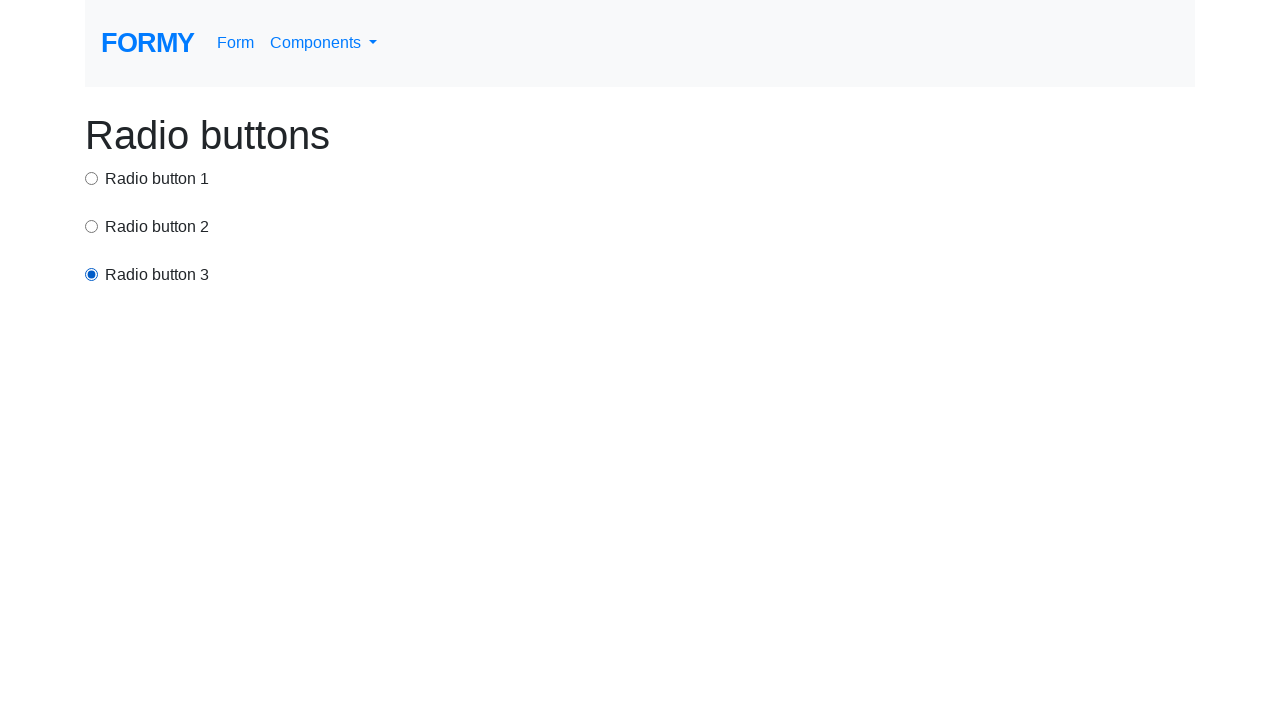